Tests navigation to Gurgaon food ordering page by clicking the corresponding city link on Swiggy homepage

Starting URL: https://www.swiggy.com/

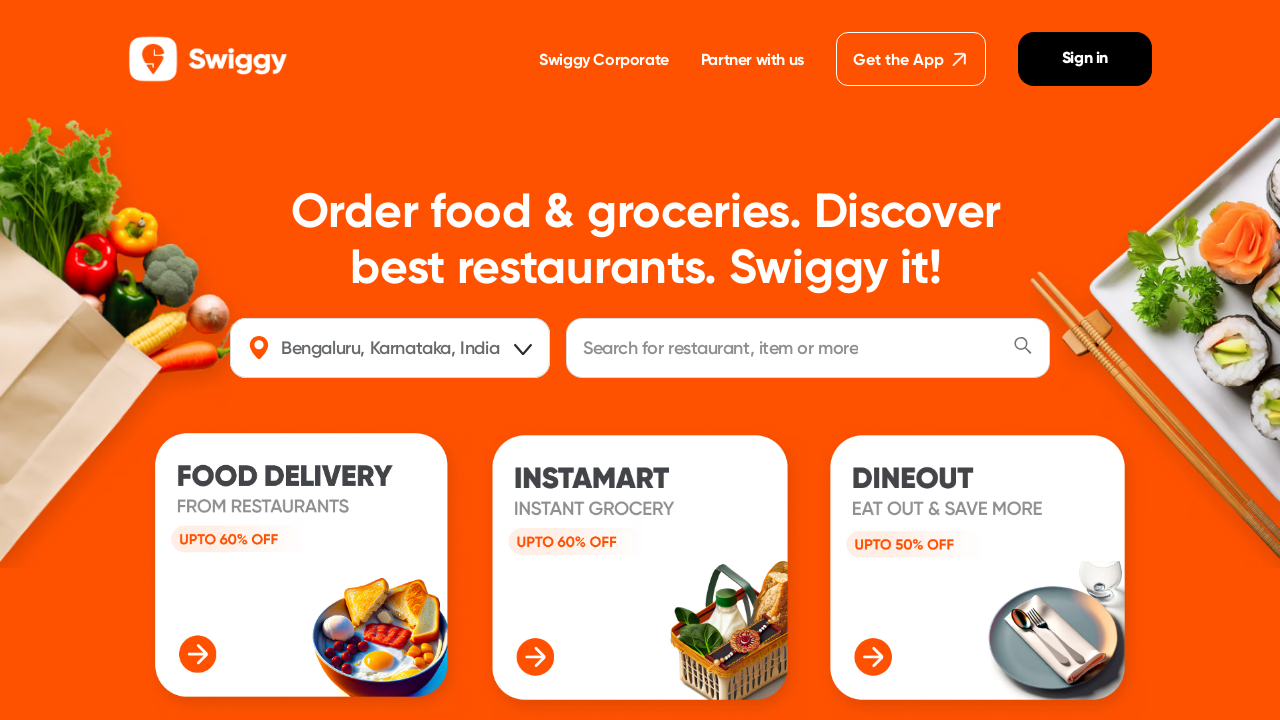

Clicked on 'Order food online in Gurgaon' city link on Swiggy homepage at (496, 360) on internal:role=link[name="Order food online in Gurgaon"i]
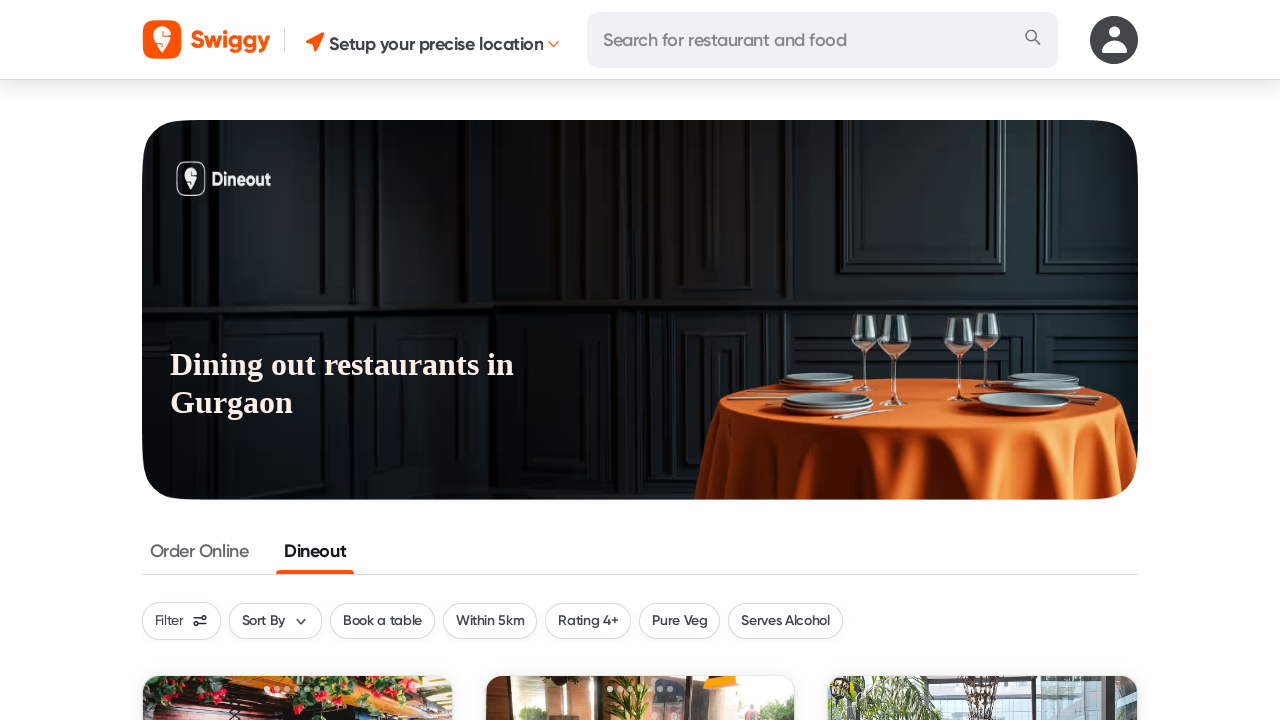

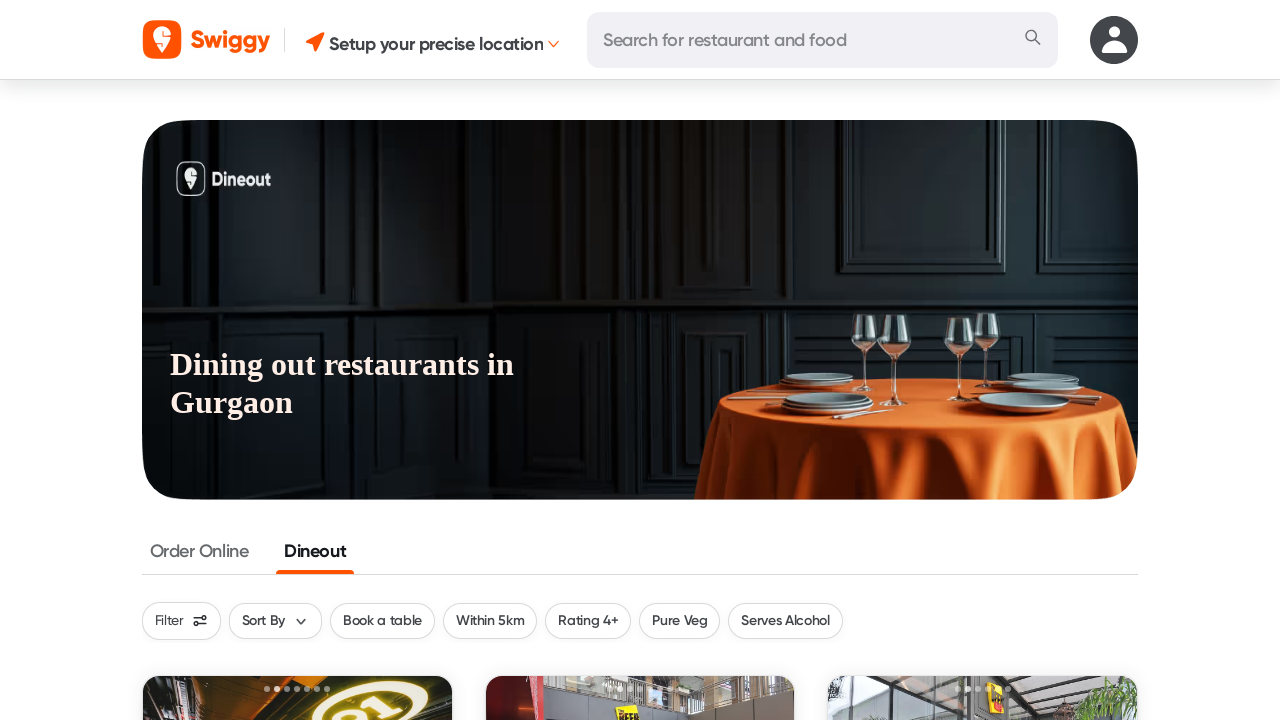